Navigates to Delta Airlines website and selects December 20th from the departure date calendar picker

Starting URL: https://www.delta.com/

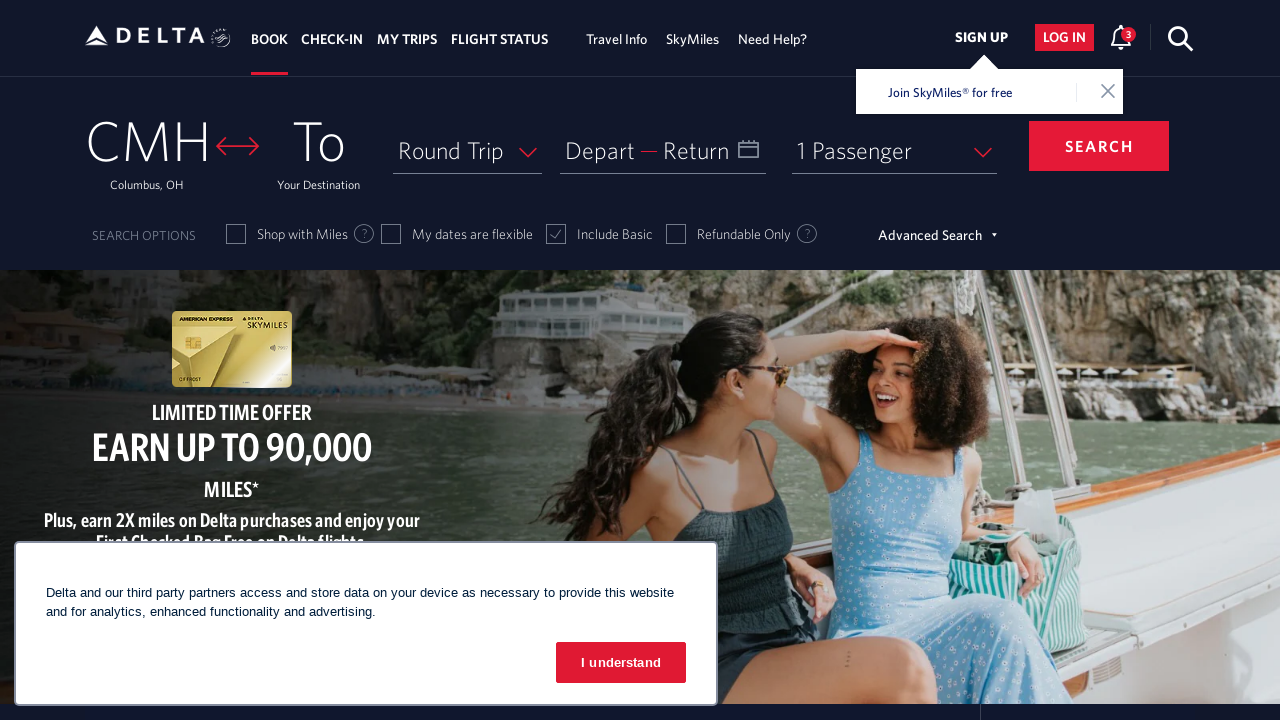

Clicked on departure date field to open calendar picker at (600, 150) on xpath=//span[text()='Depart']
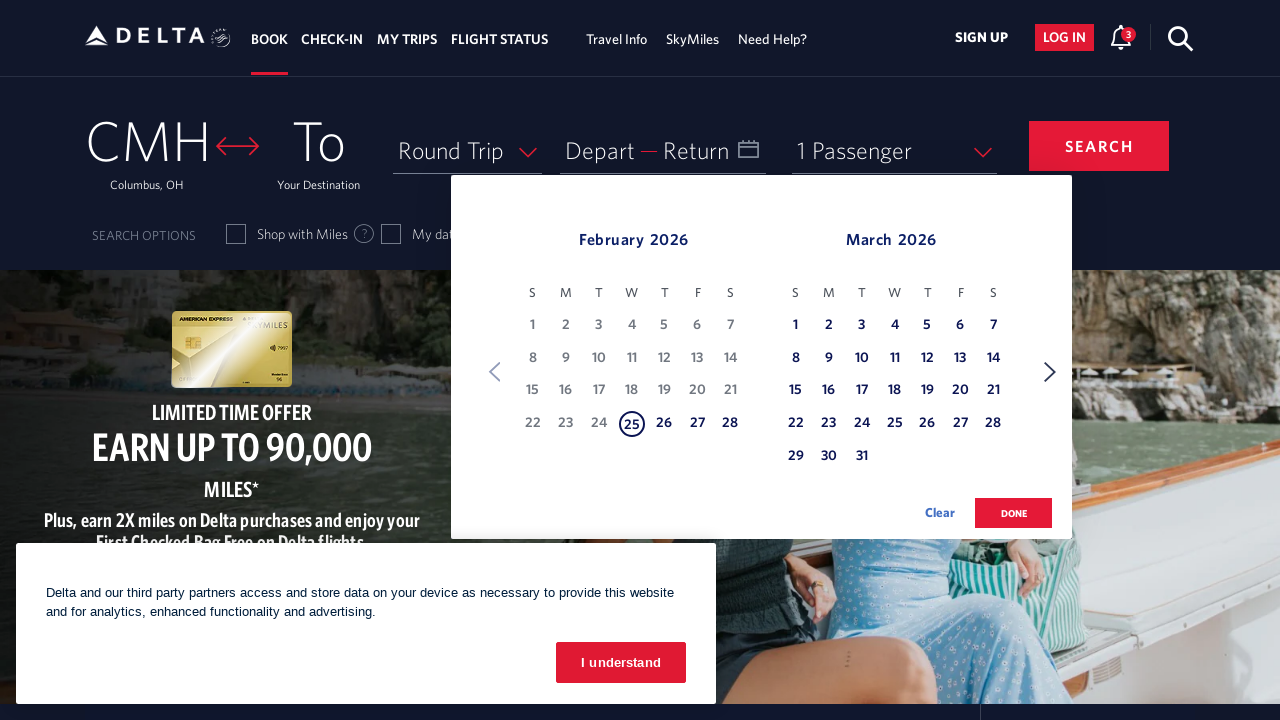

Retrieved current month: February
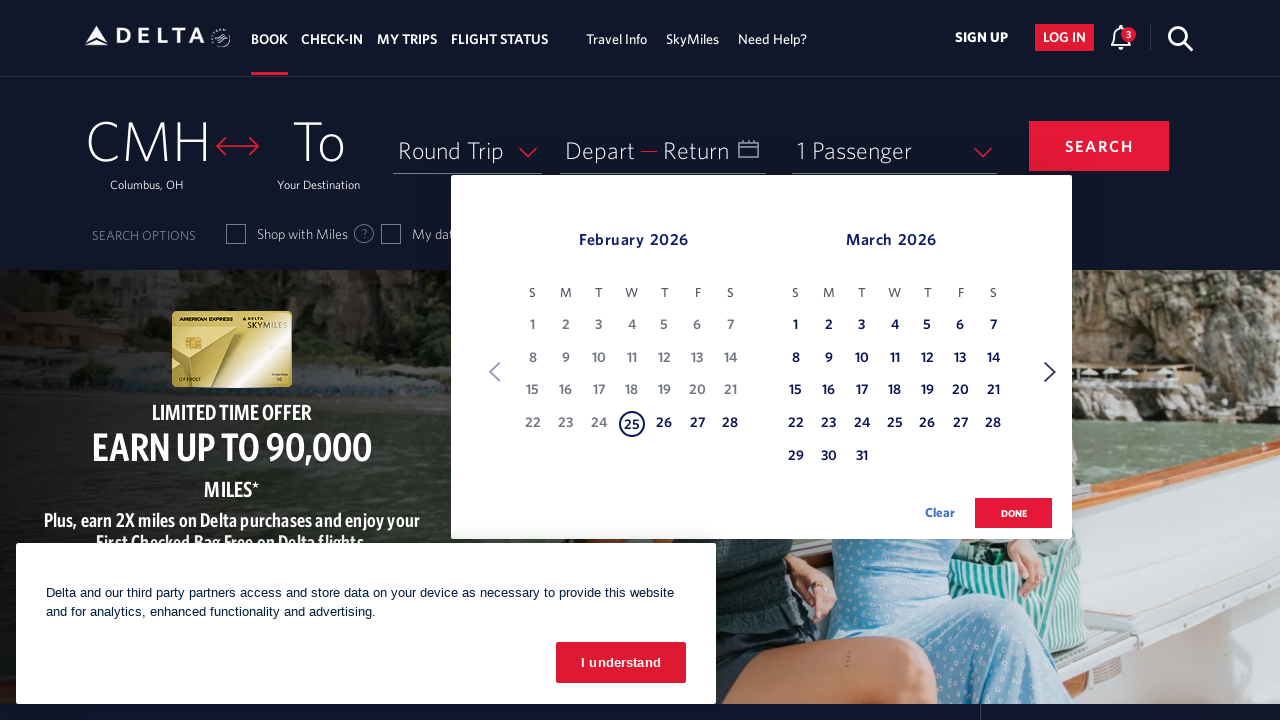

Clicked next button to navigate to next month at (1050, 372) on xpath=//span[text()='Next']
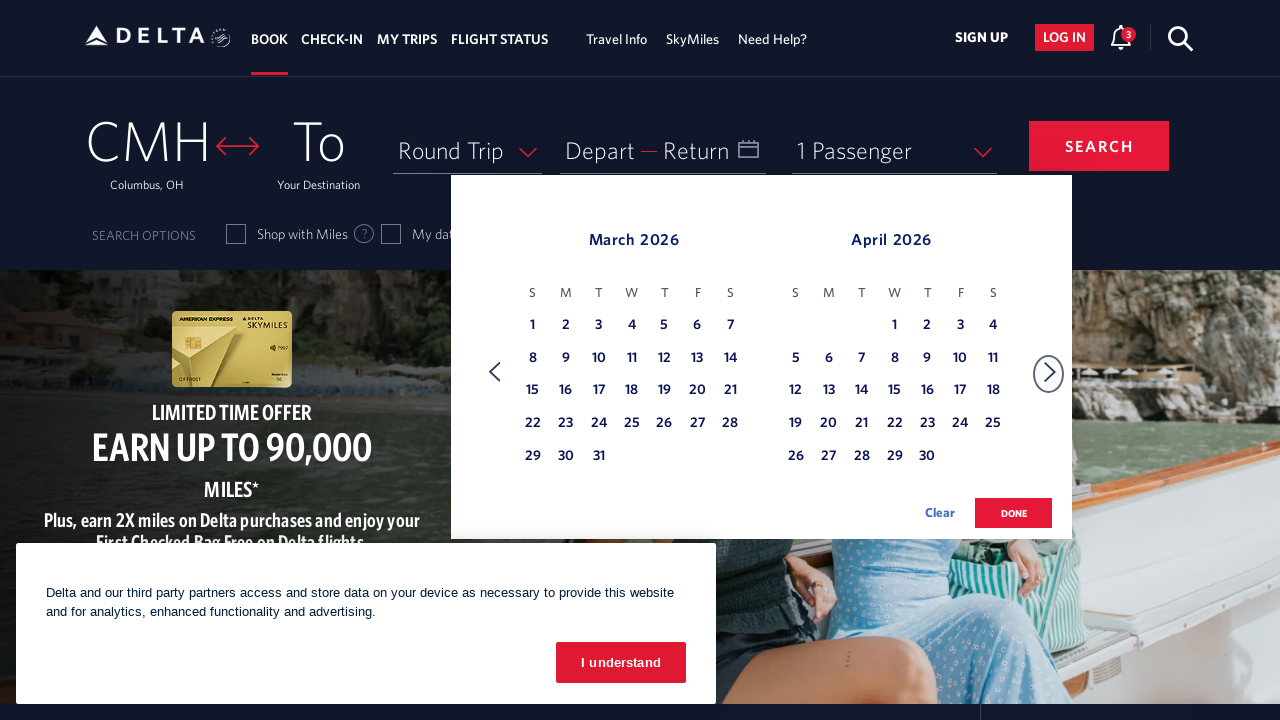

Retrieved current month: March
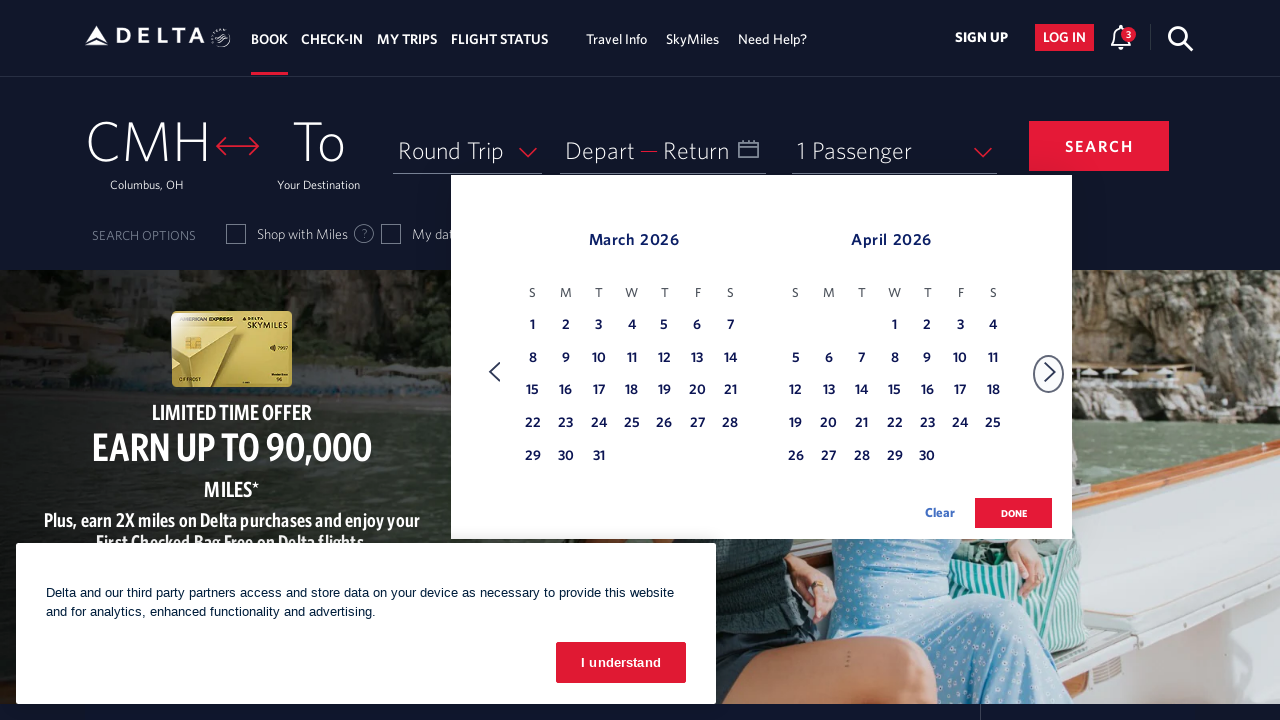

Clicked next button to navigate to next month at (1050, 372) on xpath=//span[text()='Next']
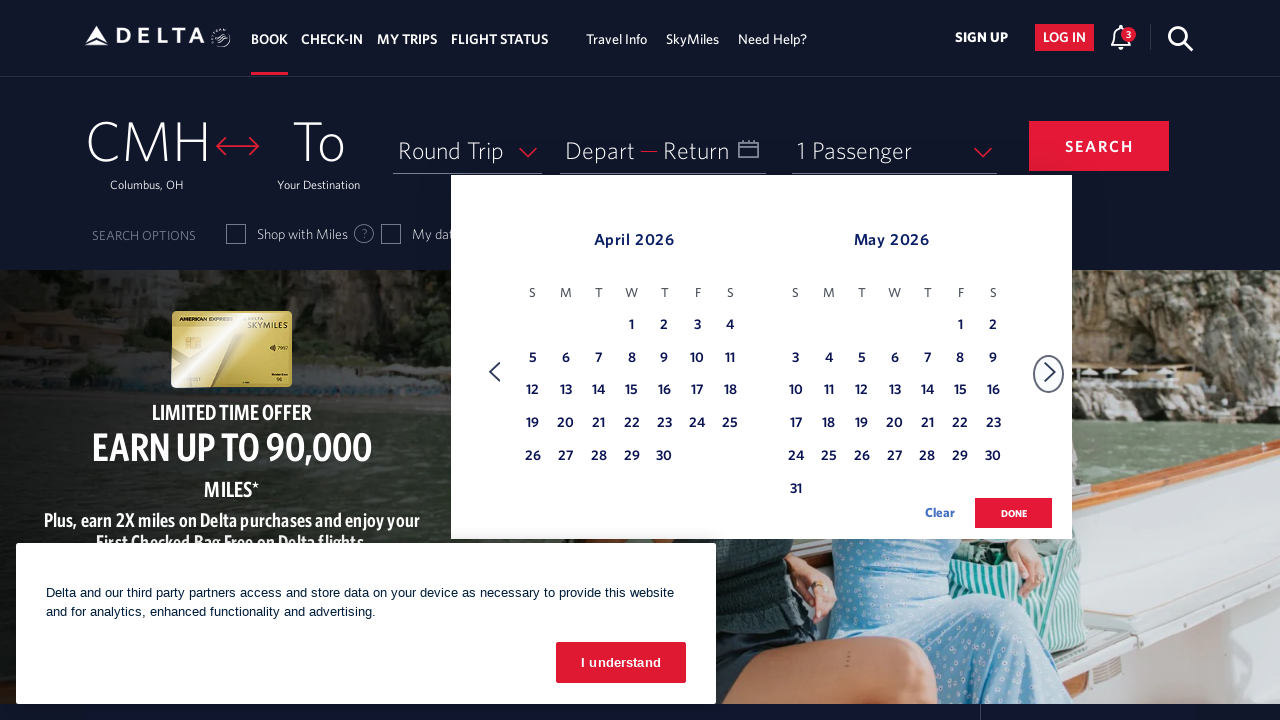

Retrieved current month: April
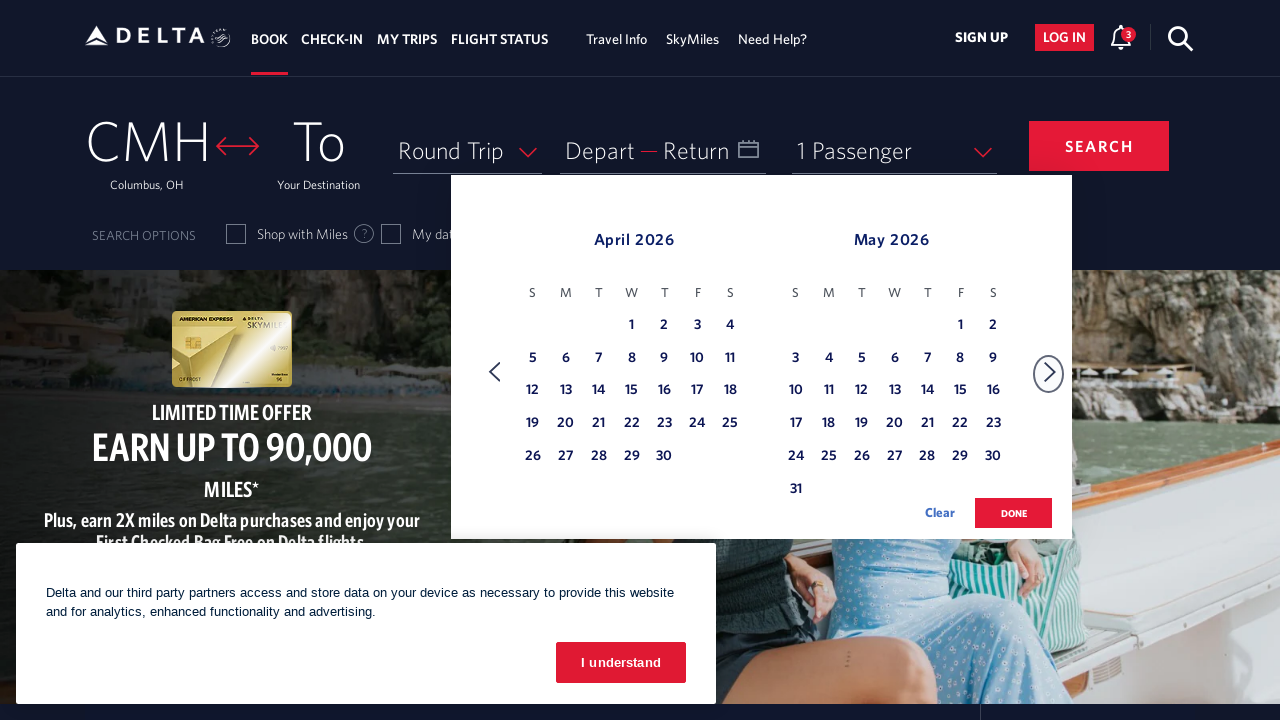

Clicked next button to navigate to next month at (1050, 372) on xpath=//span[text()='Next']
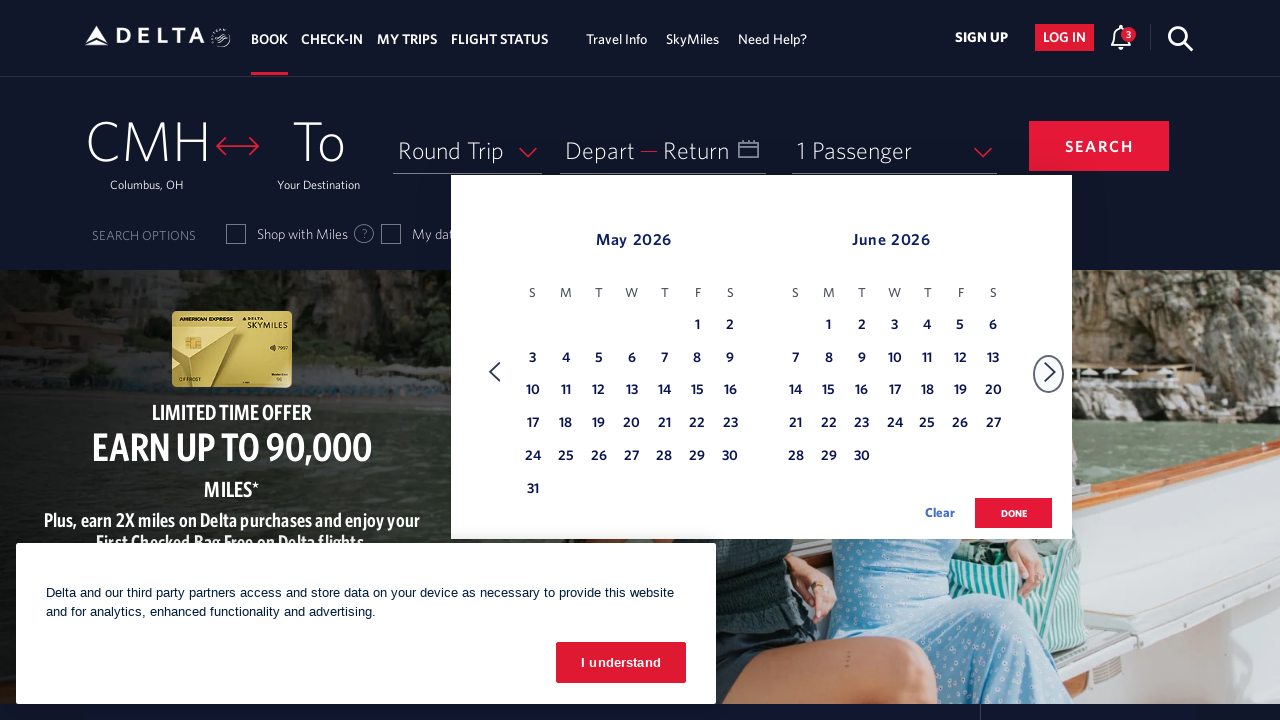

Retrieved current month: May
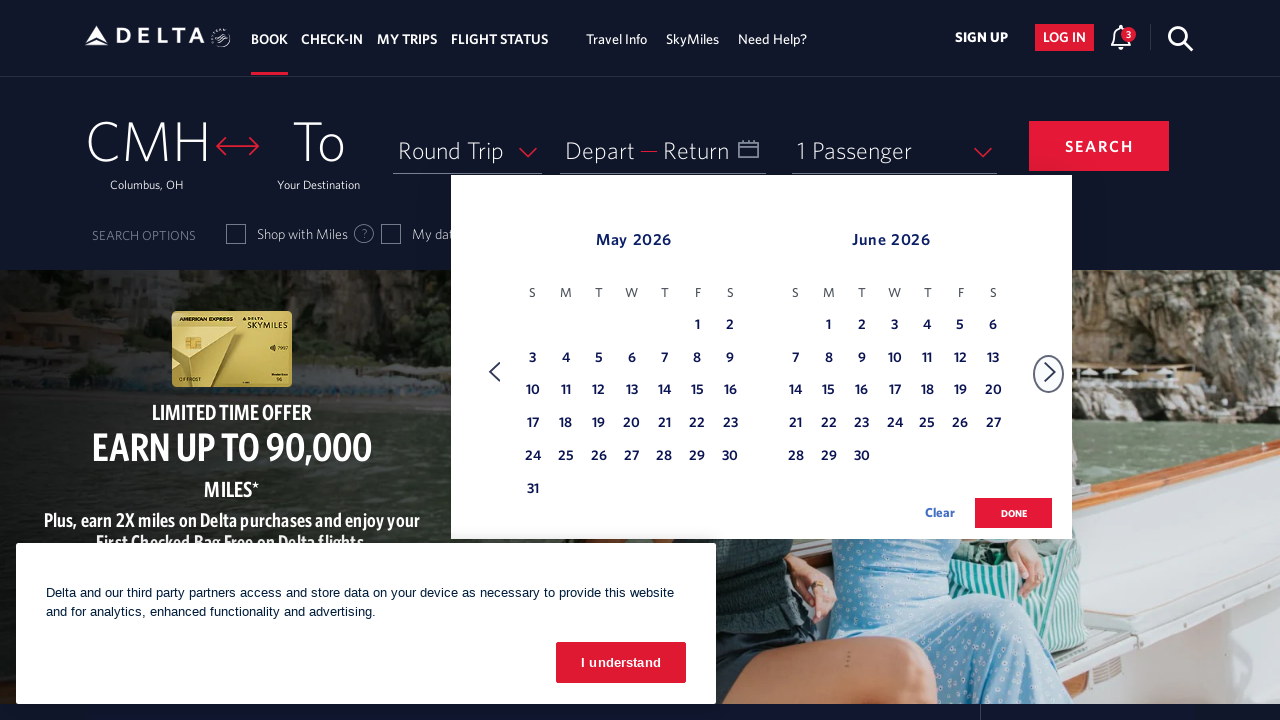

Clicked next button to navigate to next month at (1050, 372) on xpath=//span[text()='Next']
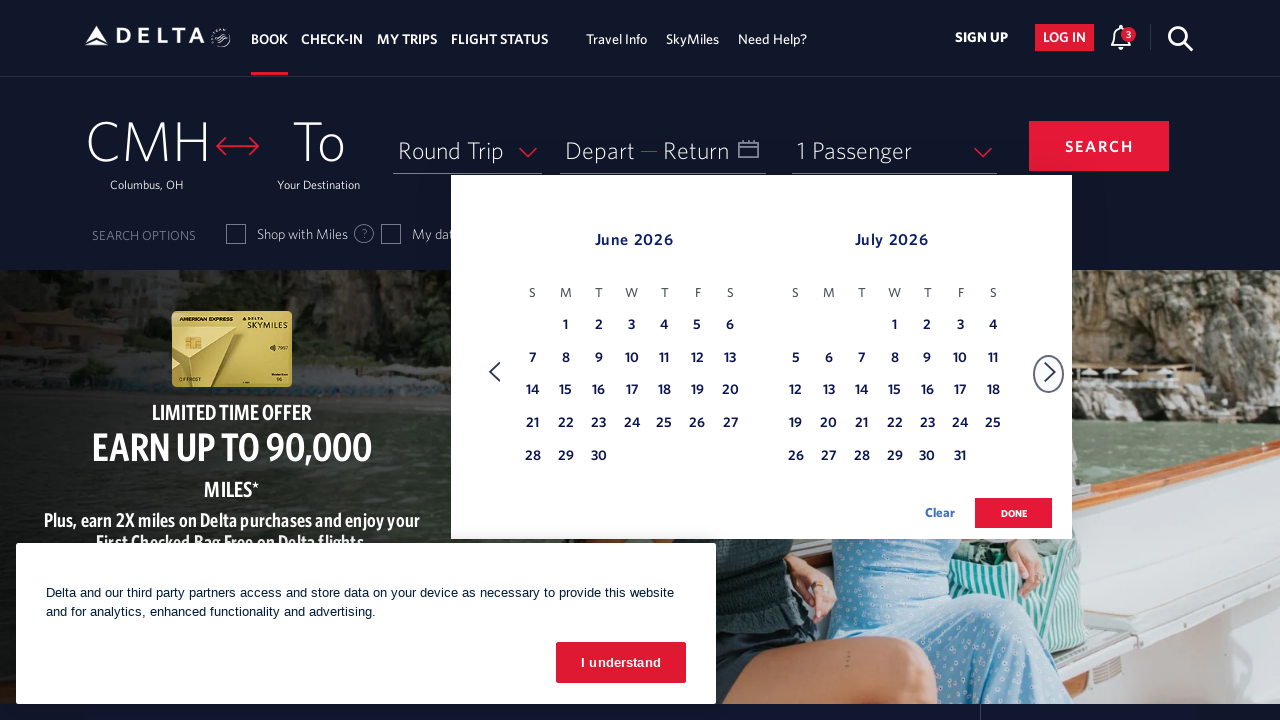

Retrieved current month: June
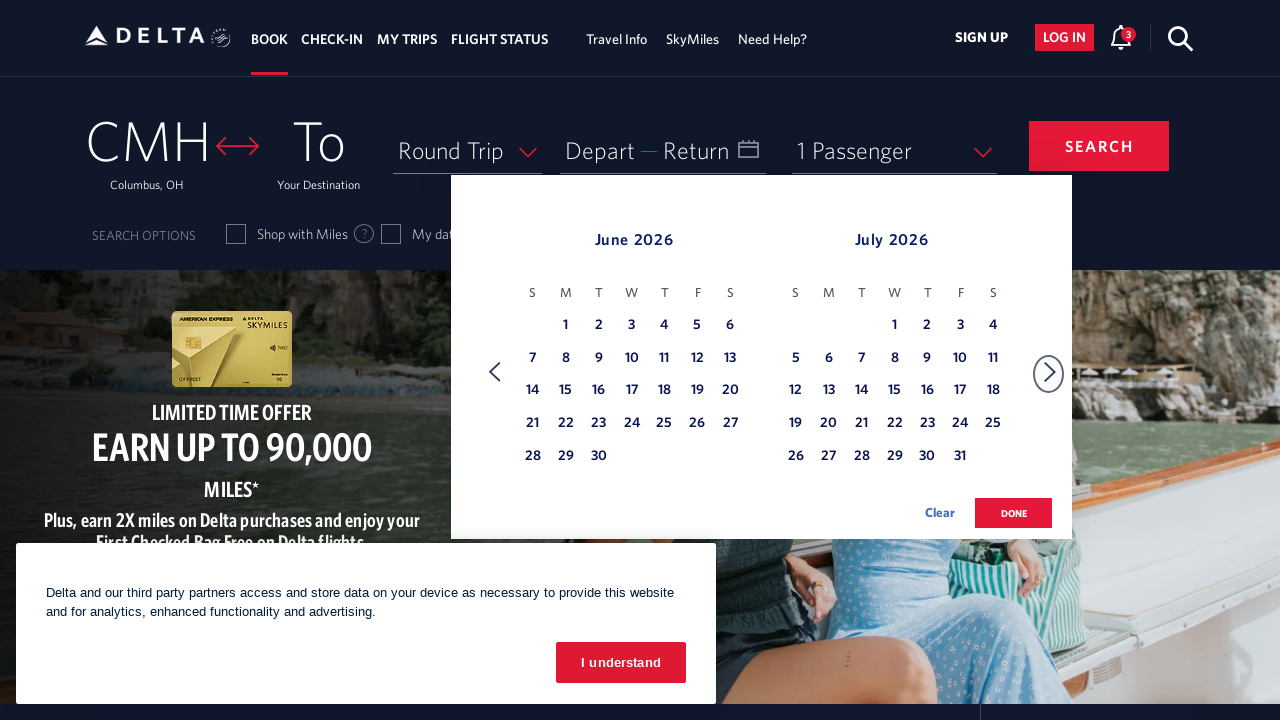

Clicked next button to navigate to next month at (1050, 372) on xpath=//span[text()='Next']
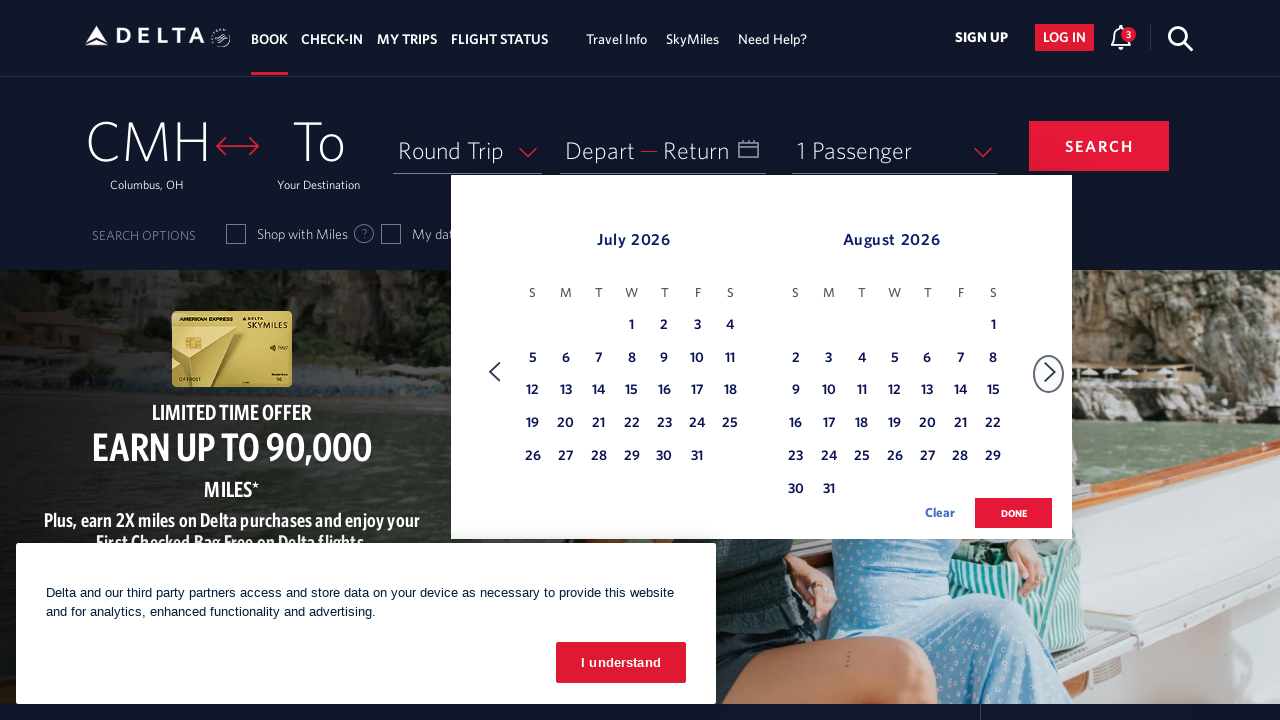

Retrieved current month: July
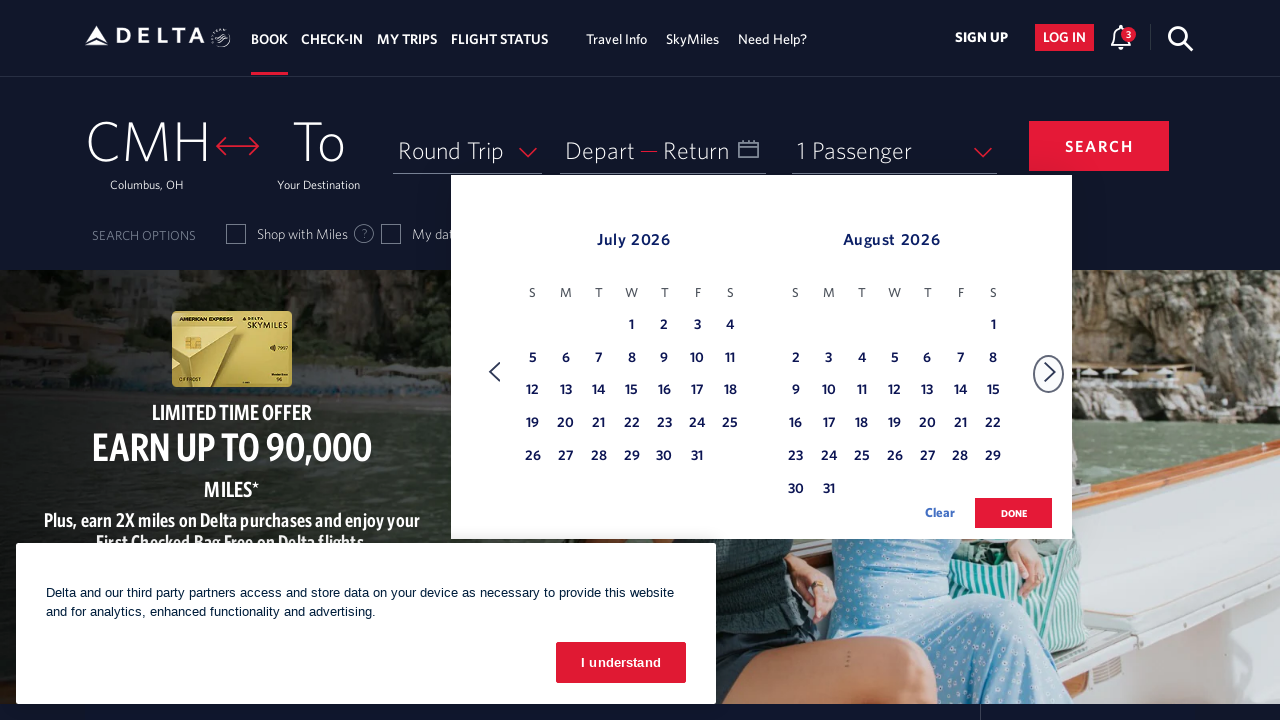

Clicked next button to navigate to next month at (1050, 372) on xpath=//span[text()='Next']
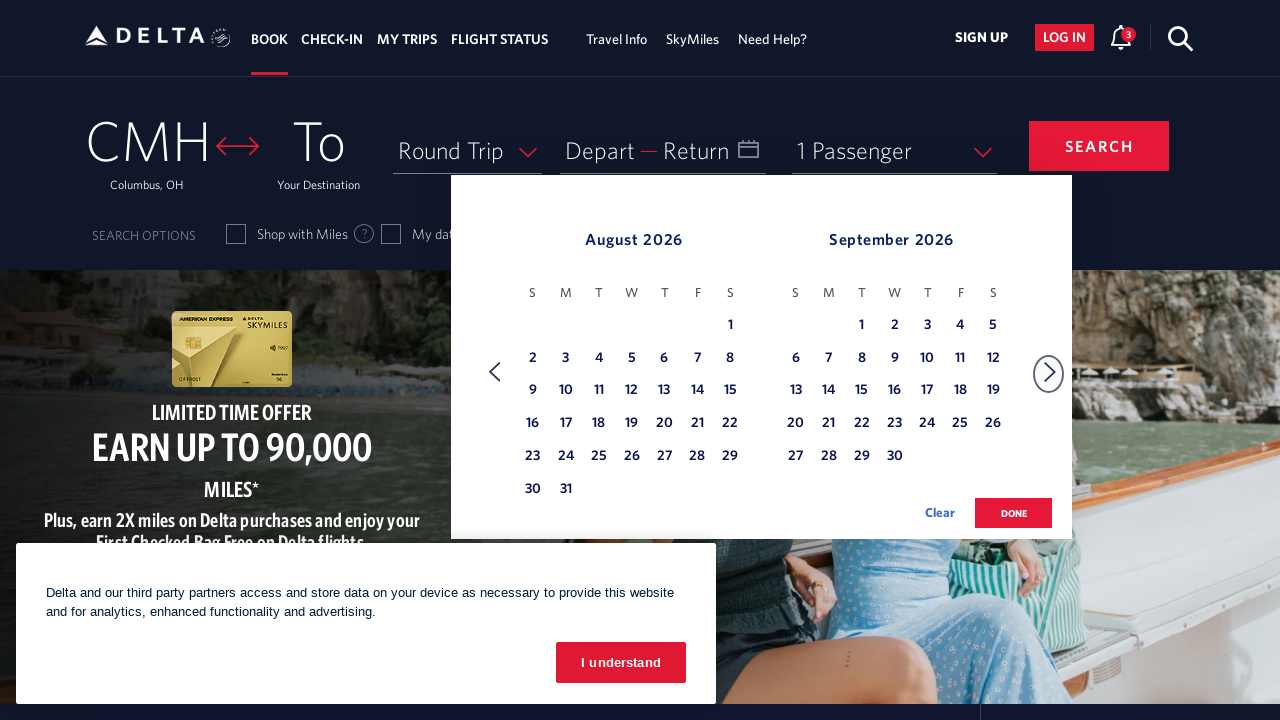

Retrieved current month: August
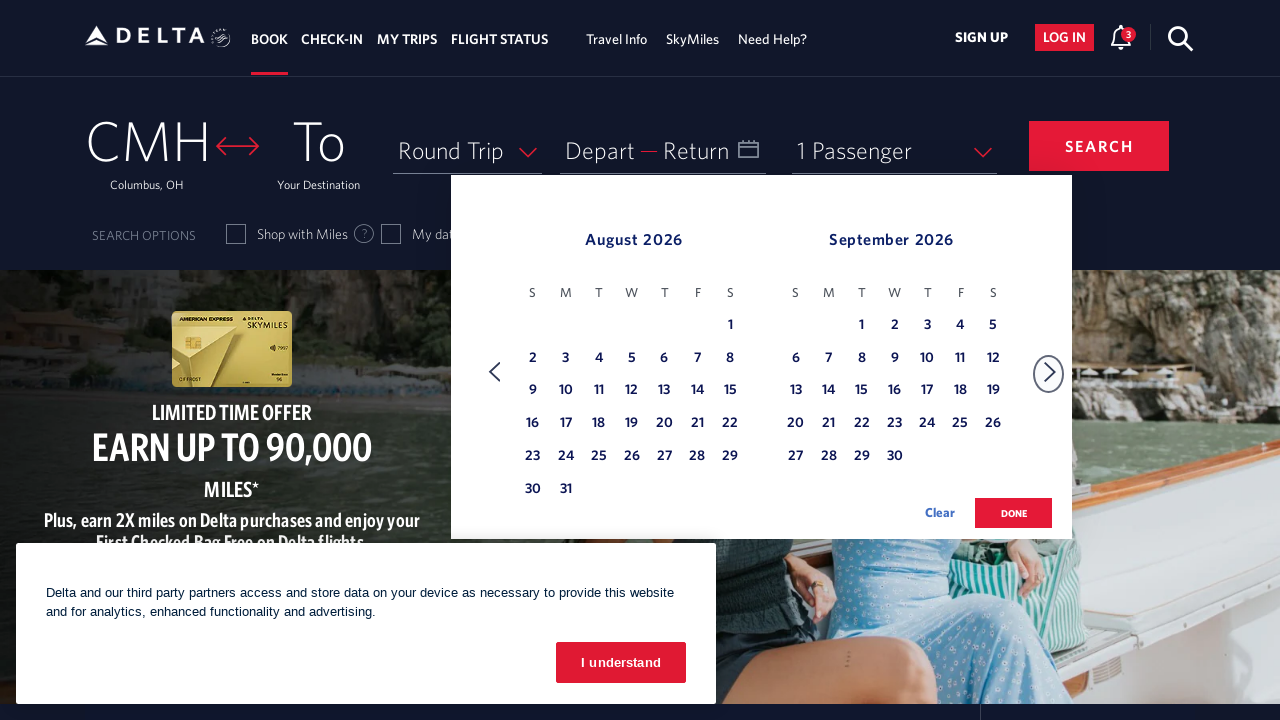

Clicked next button to navigate to next month at (1050, 372) on xpath=//span[text()='Next']
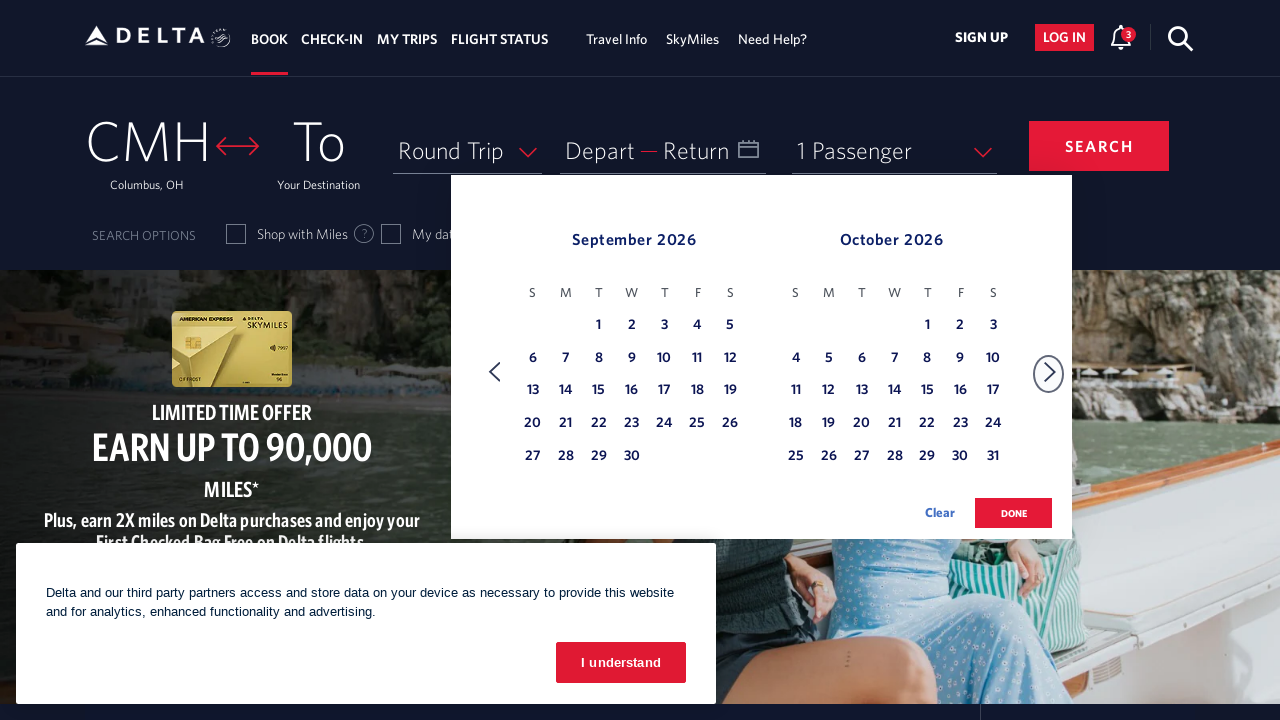

Retrieved current month: September
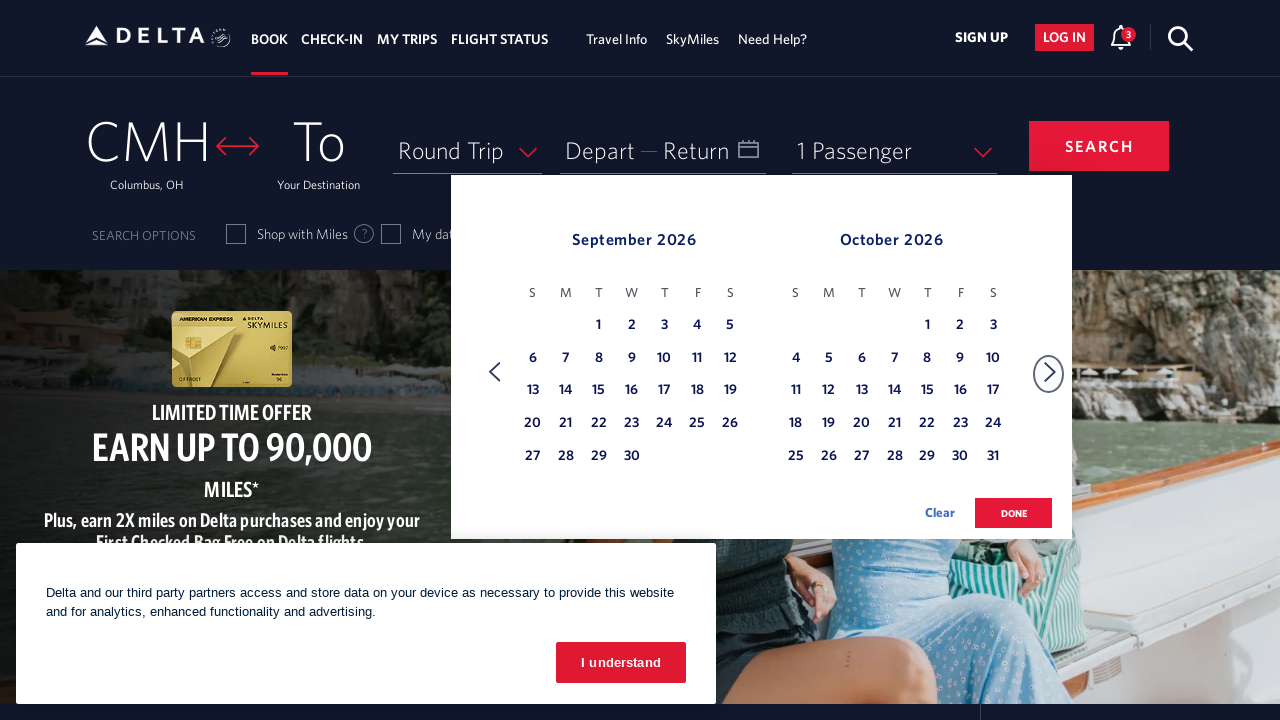

Clicked next button to navigate to next month at (1050, 372) on xpath=//span[text()='Next']
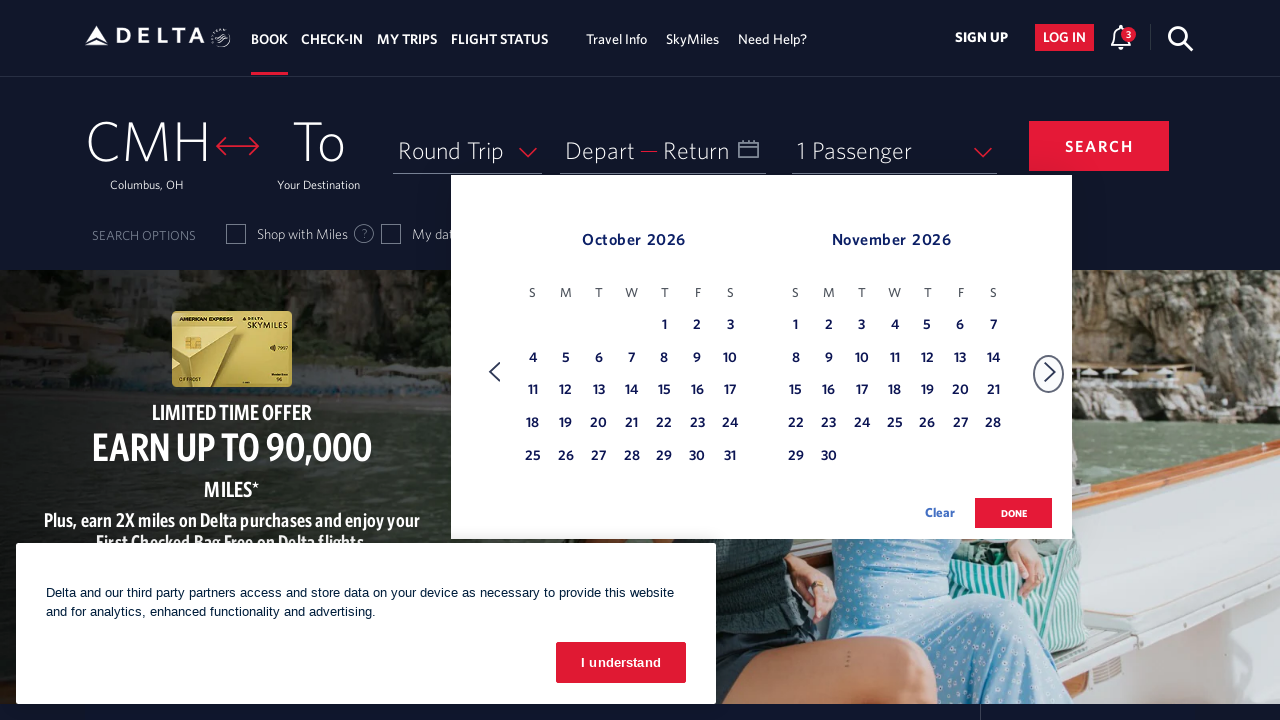

Retrieved current month: October
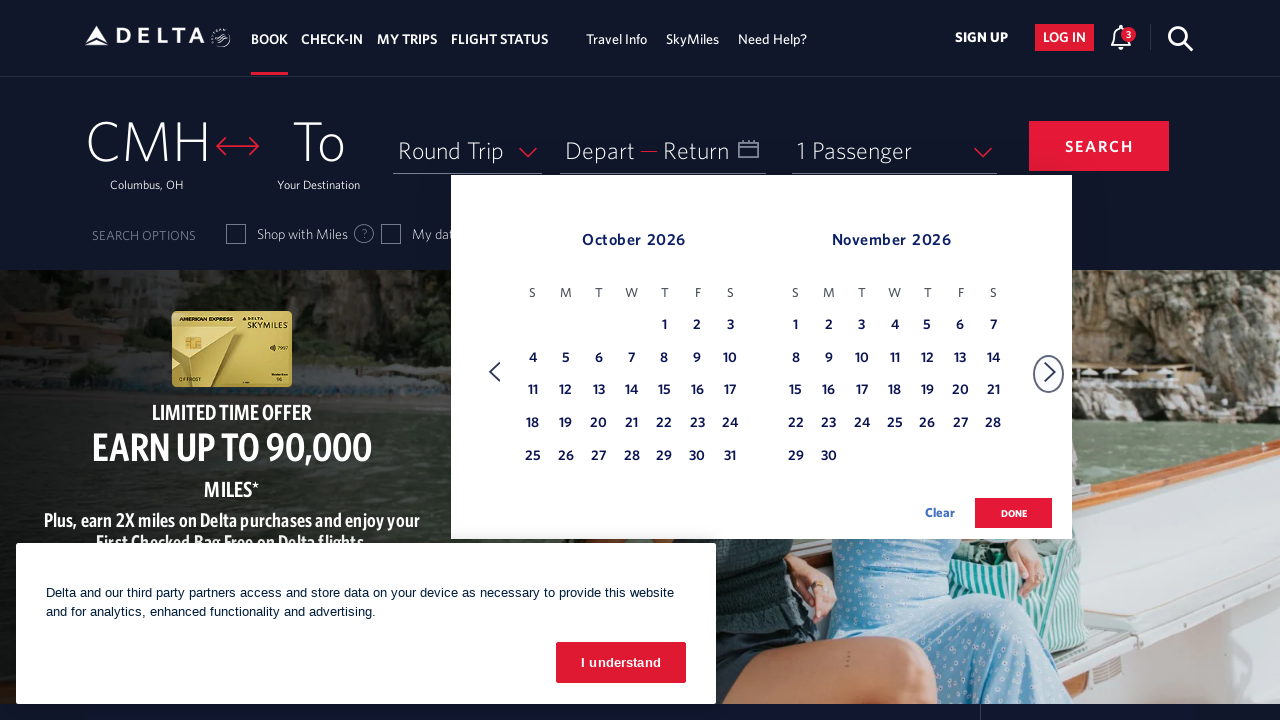

Clicked next button to navigate to next month at (1050, 372) on xpath=//span[text()='Next']
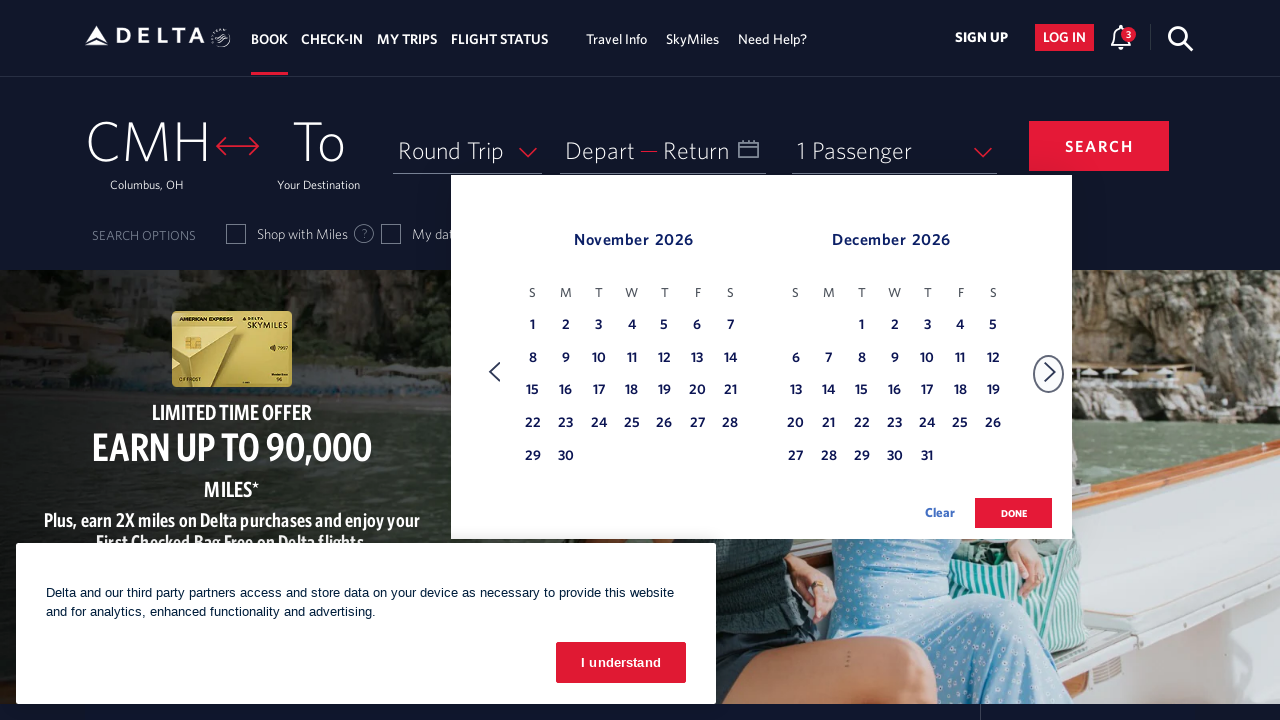

Retrieved current month: November
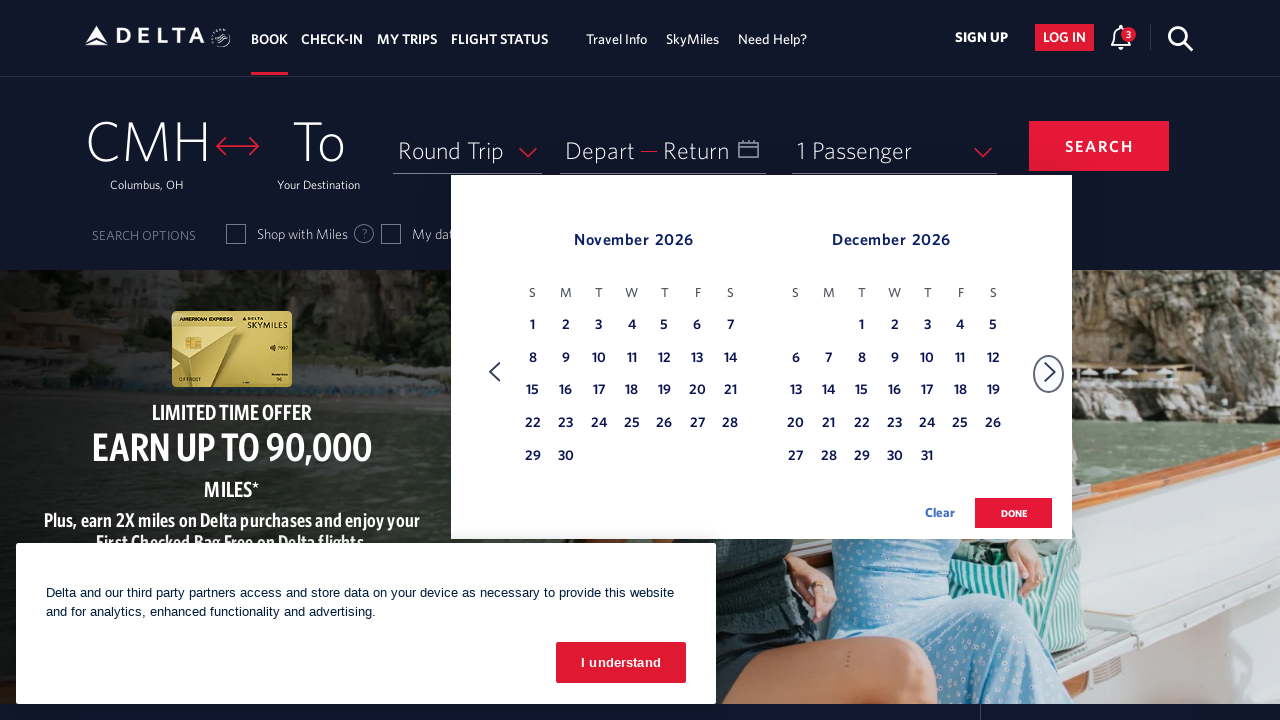

Clicked next button to navigate to next month at (1050, 372) on xpath=//span[text()='Next']
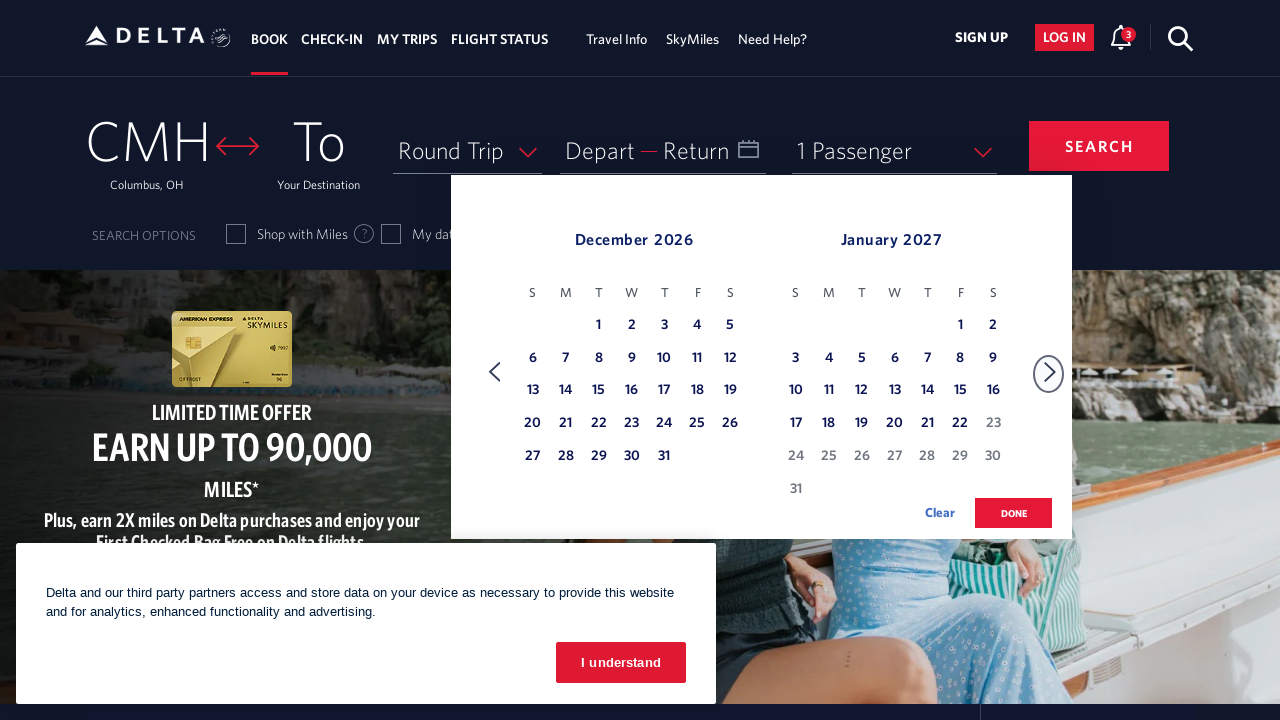

Retrieved current month: December
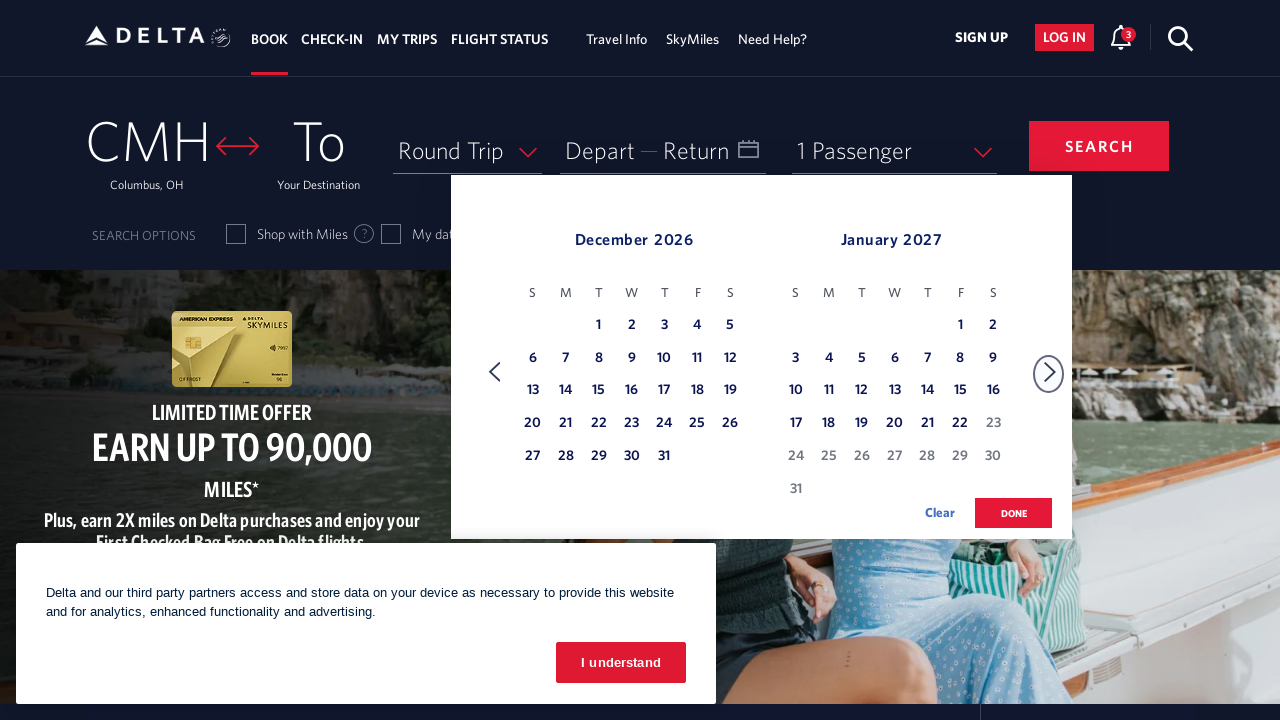

Retrieved all day cells from December calendar
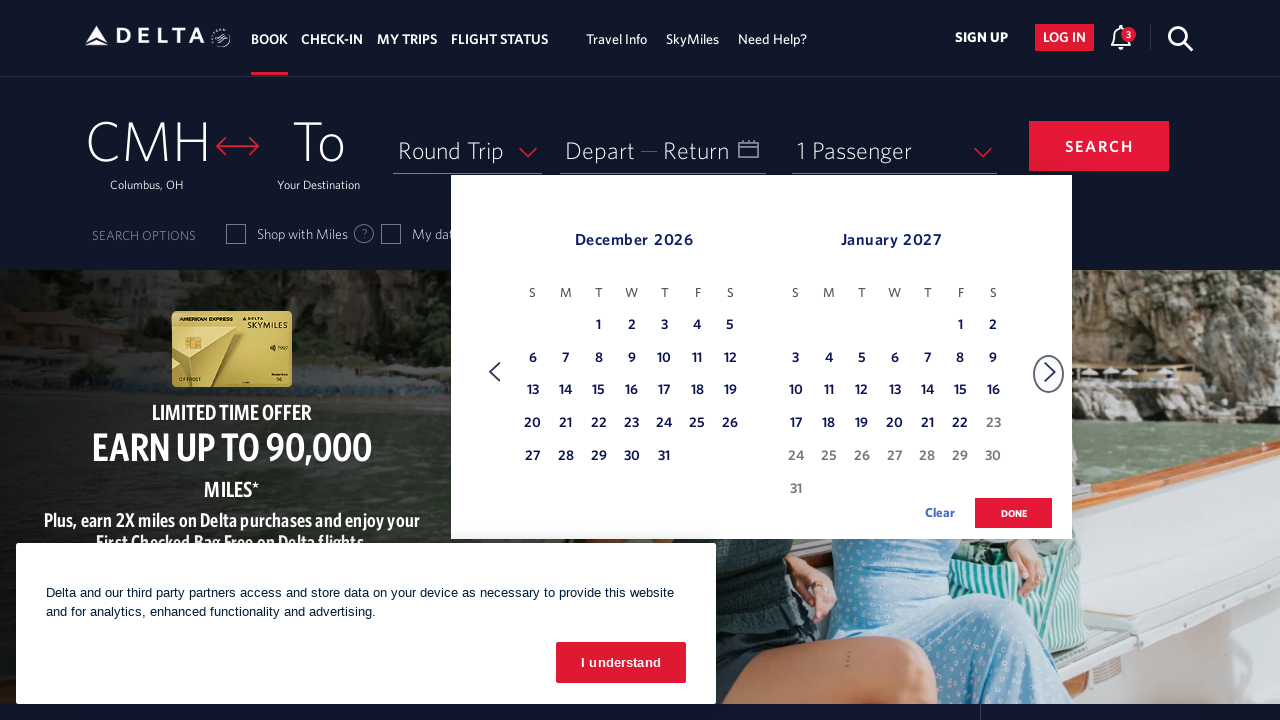

Selected December 20th from the calendar
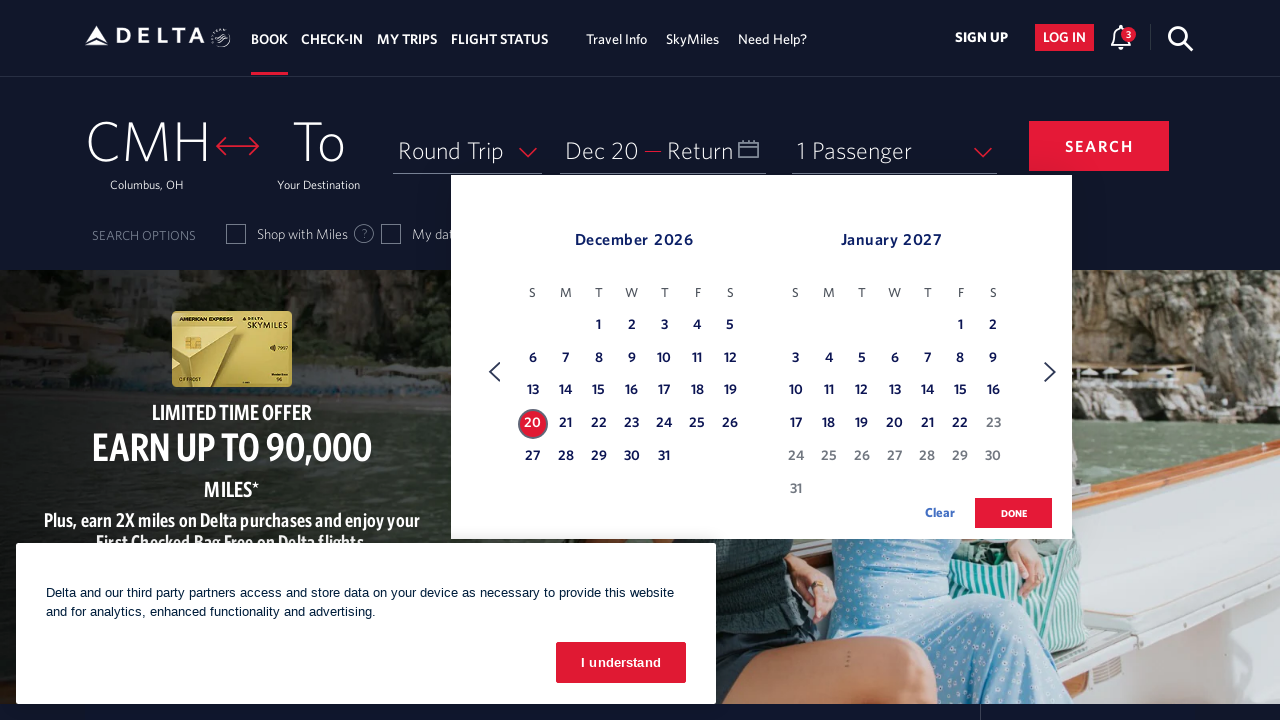

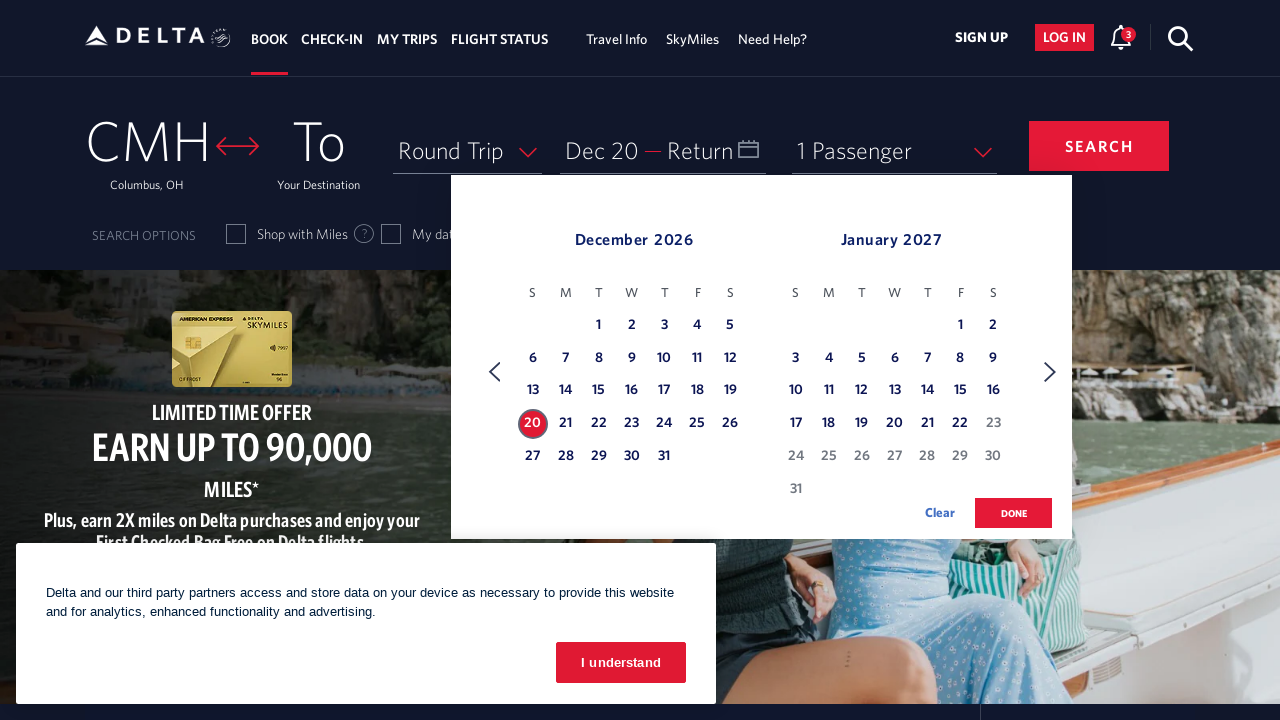